Tests data table sorting with attributes in ascending order by clicking the dues column header on table2

Starting URL: http://the-internet.herokuapp.com/tables

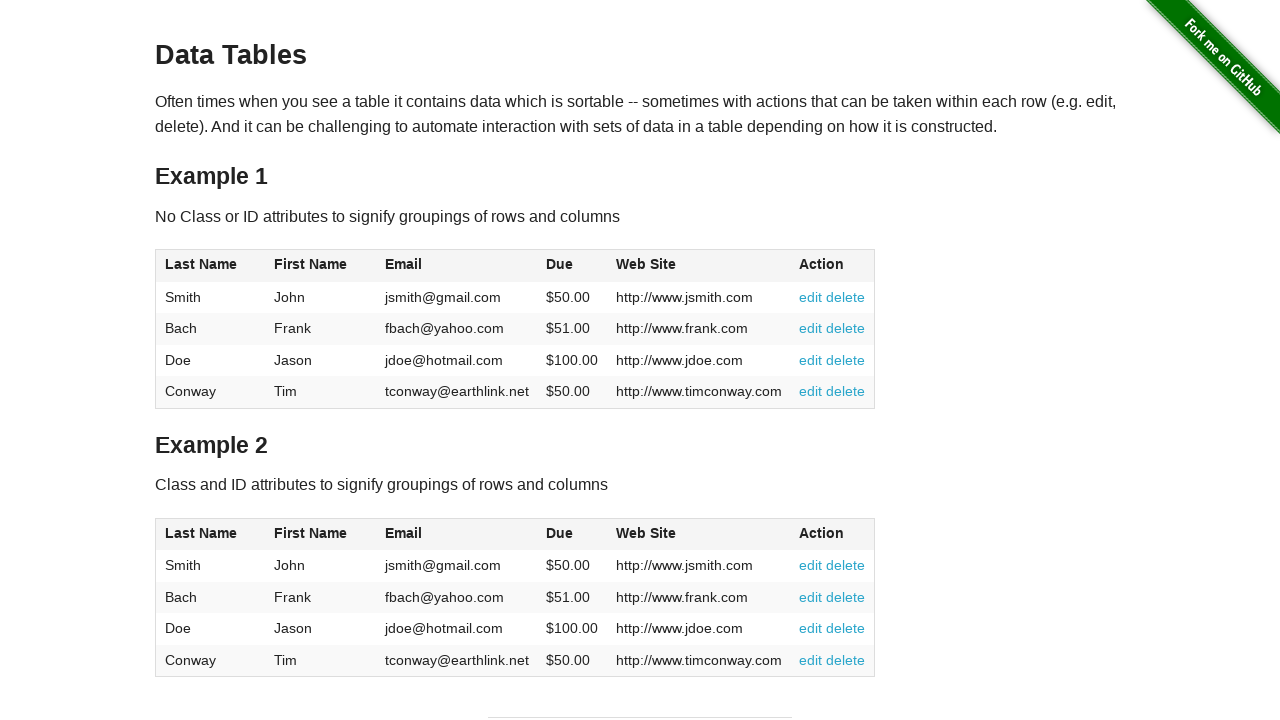

Clicked the dues column header on table2 to sort in ascending order at (560, 533) on #table2 thead .dues
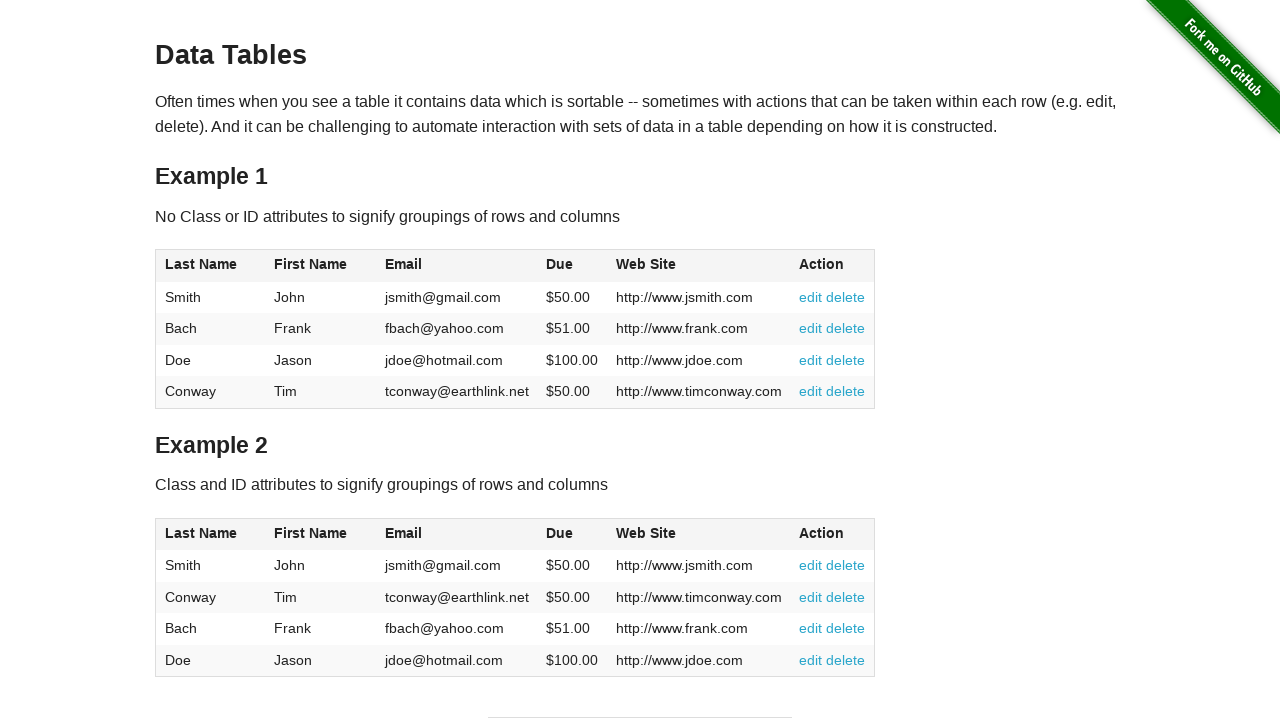

Verified the dues column is present in table2 body after sorting
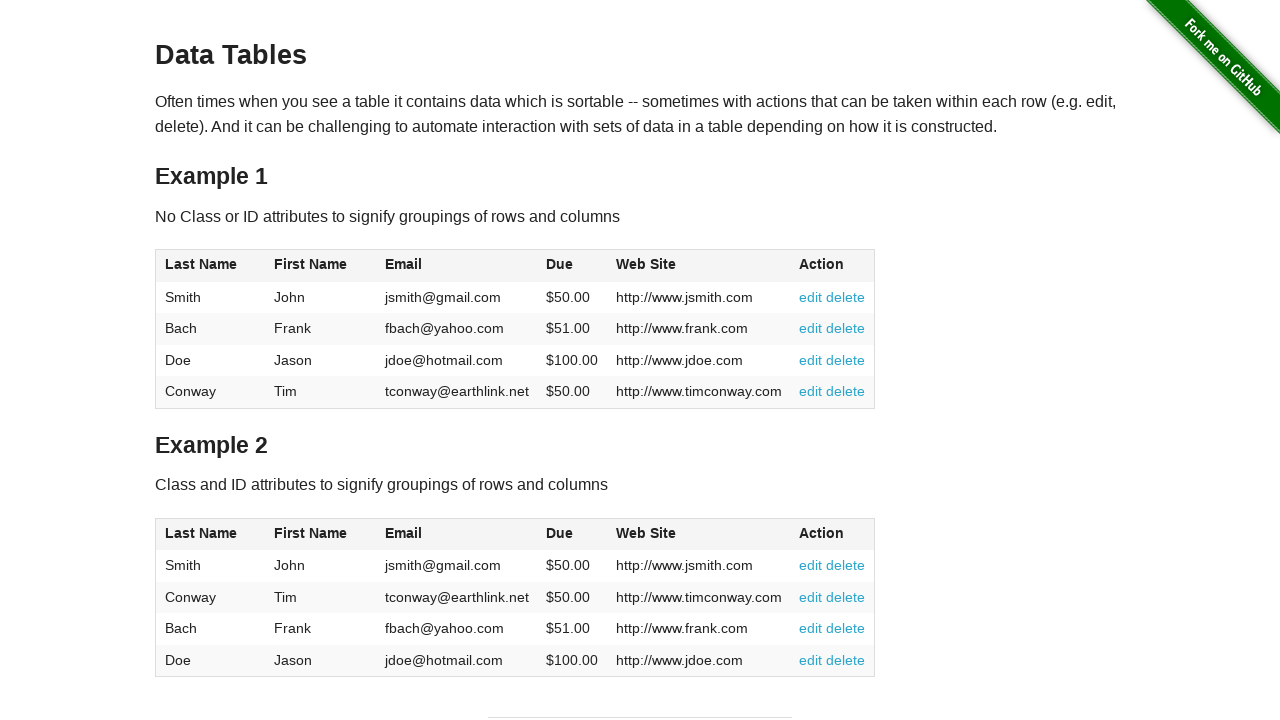

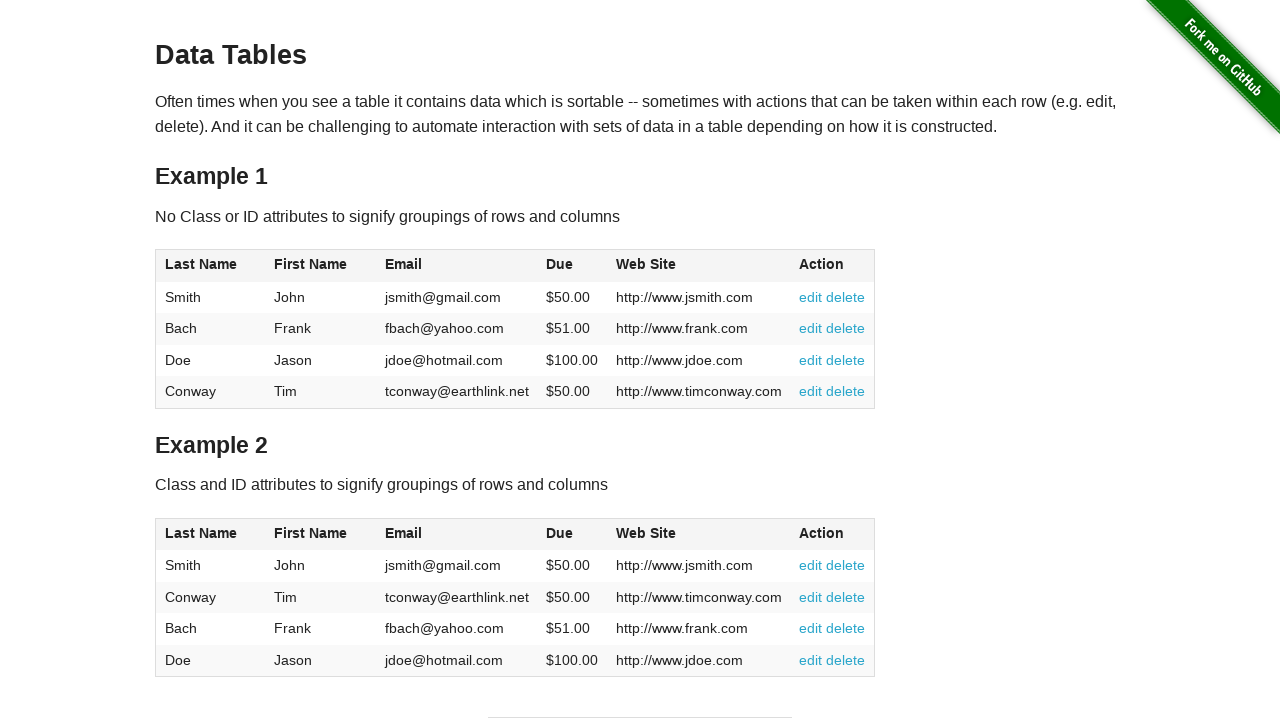